Tests clicking radio buttons for vehicle selection

Starting URL: http://omayo.blogspot.com/

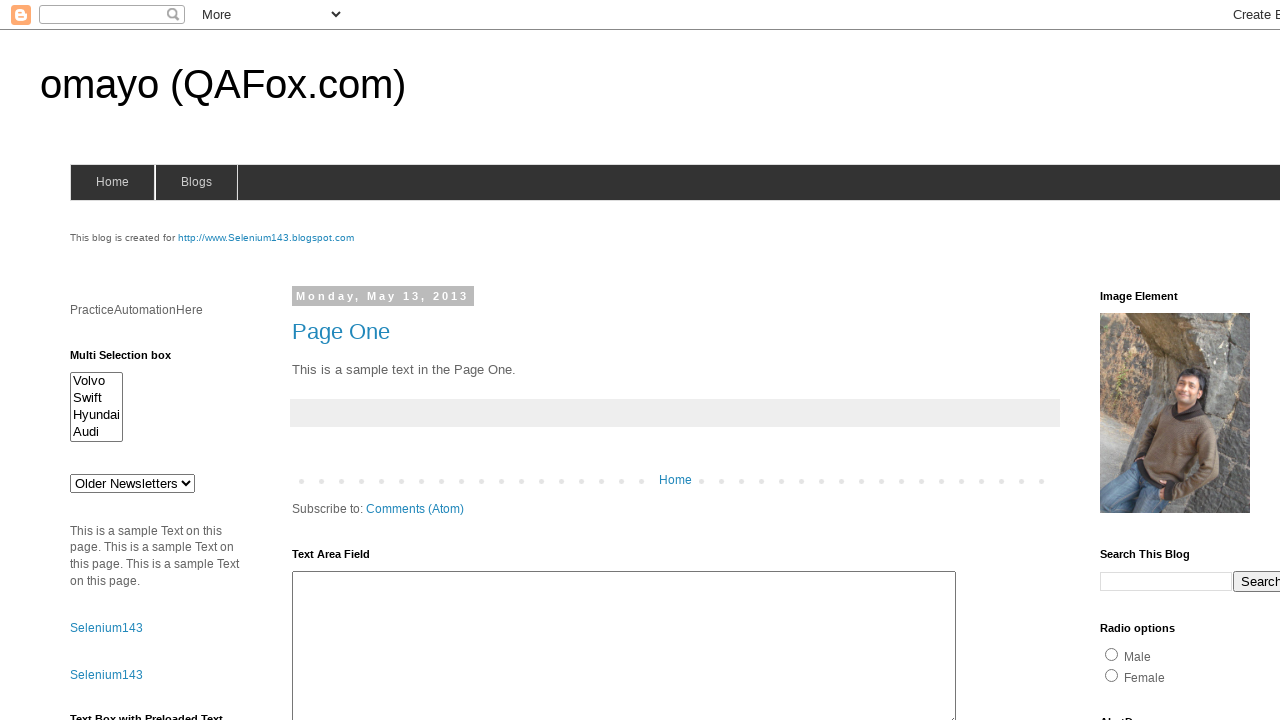

Located all vehicle radio buttons on the page
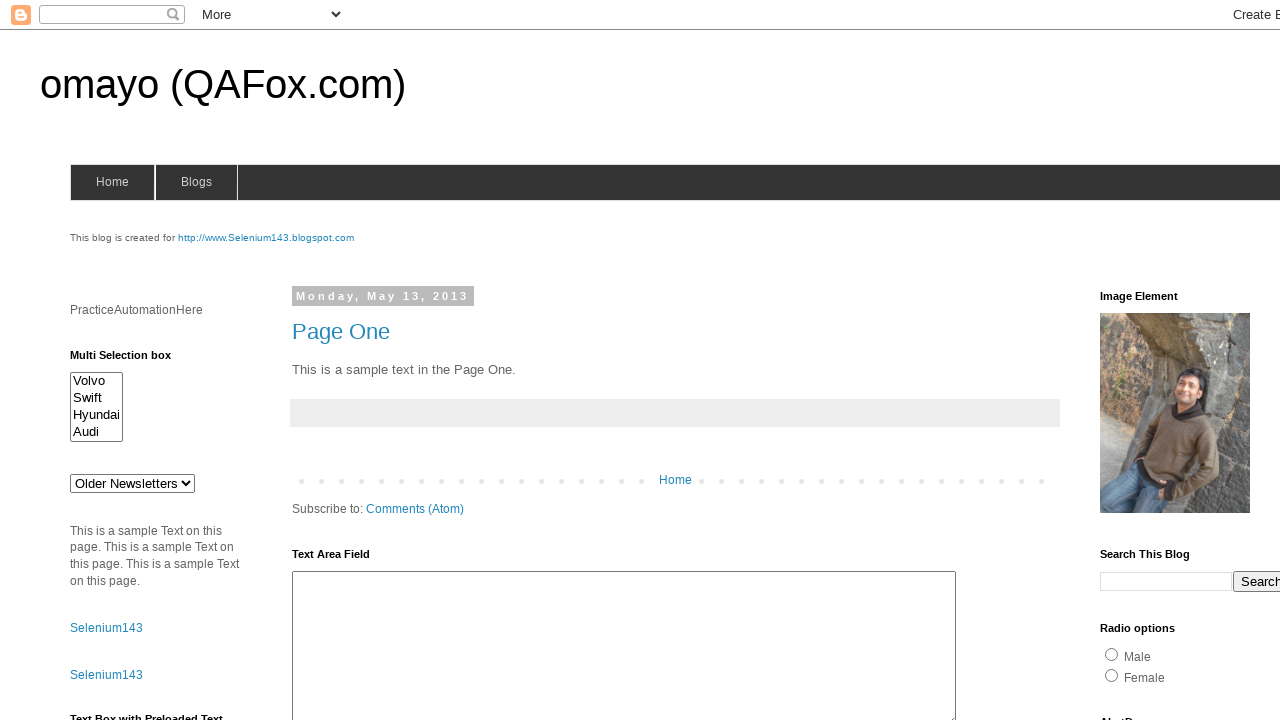

Clicked vehicle radio button 1 at (1138, 361) on [name='vehicle'] >> nth=0
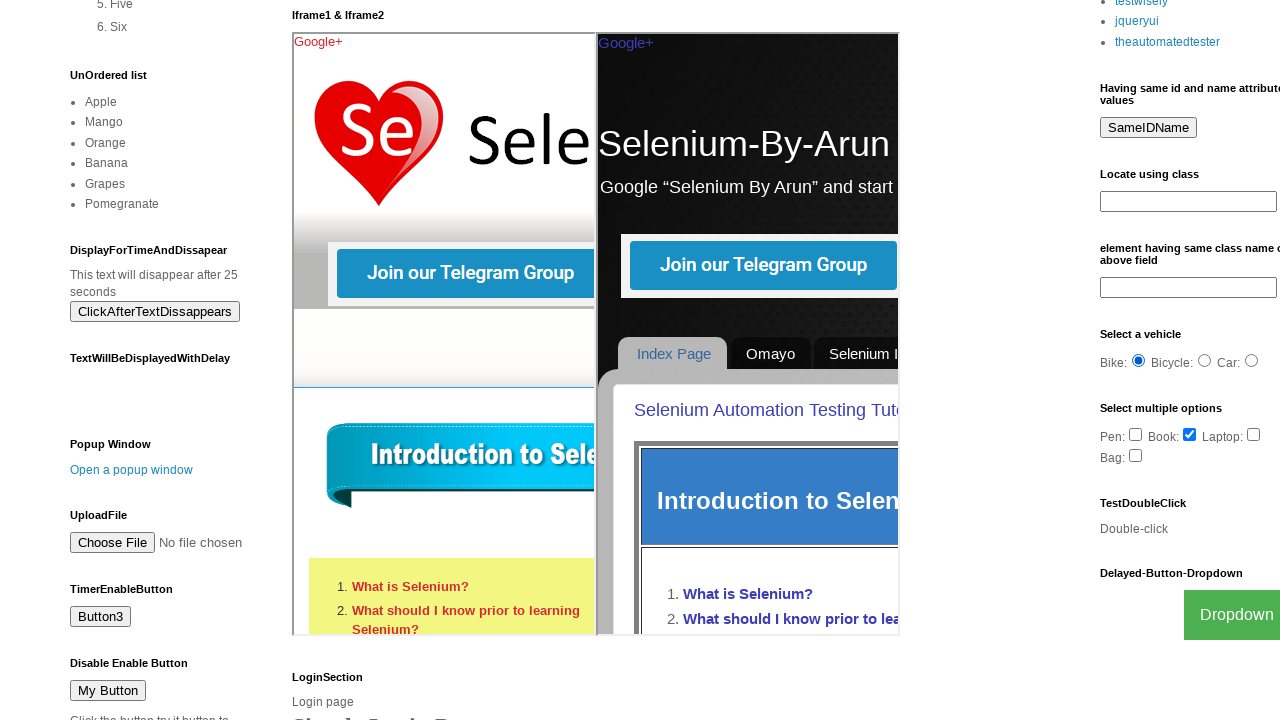

Verified vehicle radio button 1 is checked
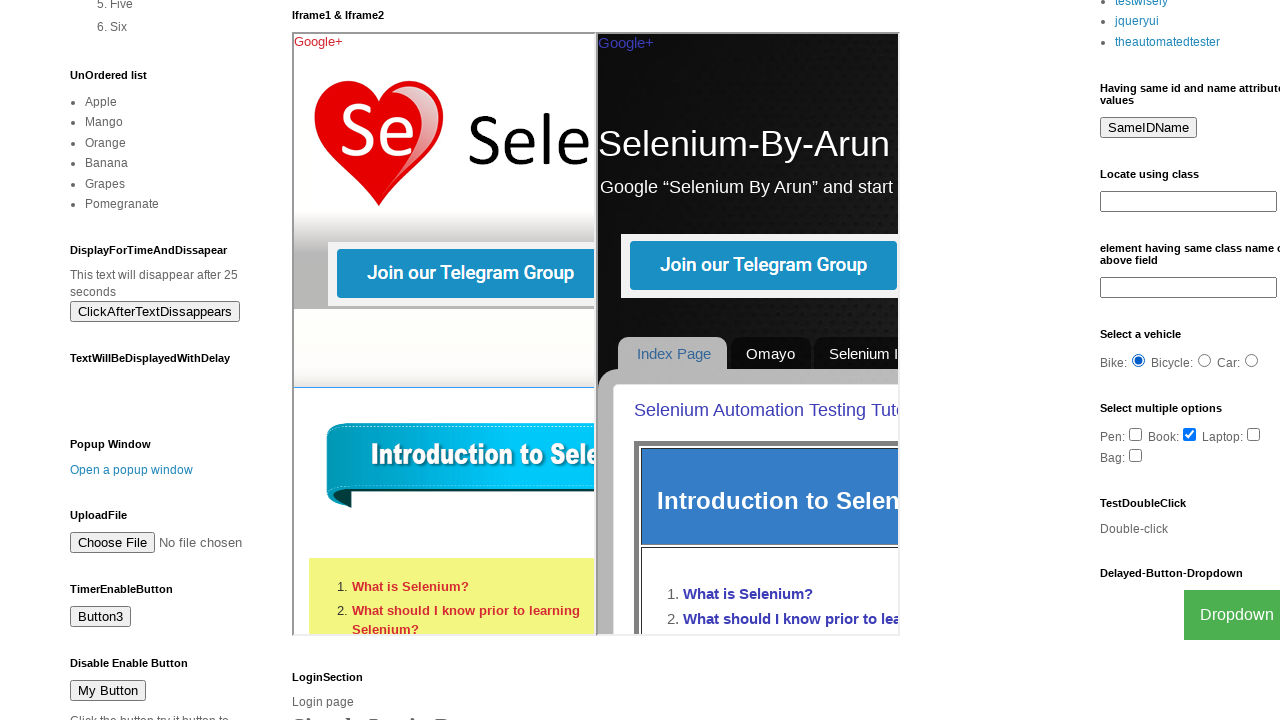

Clicked vehicle radio button 2 at (1204, 361) on [name='vehicle'] >> nth=1
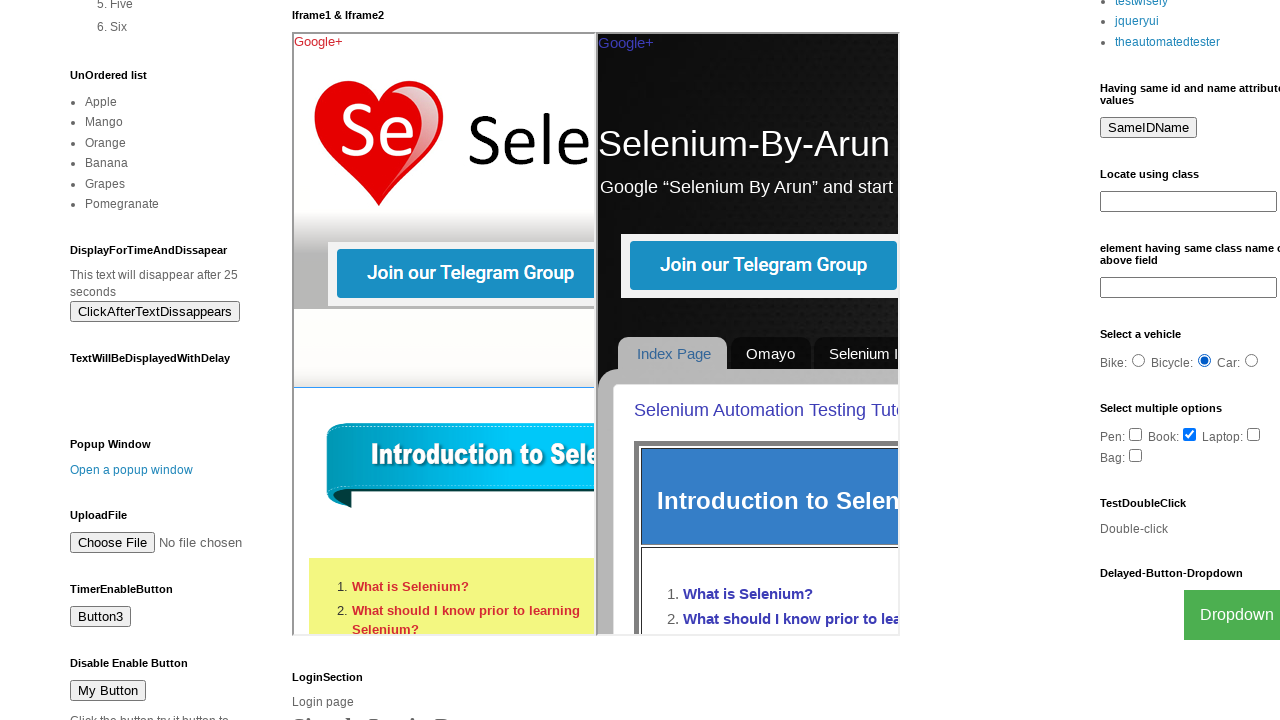

Verified vehicle radio button 2 is checked
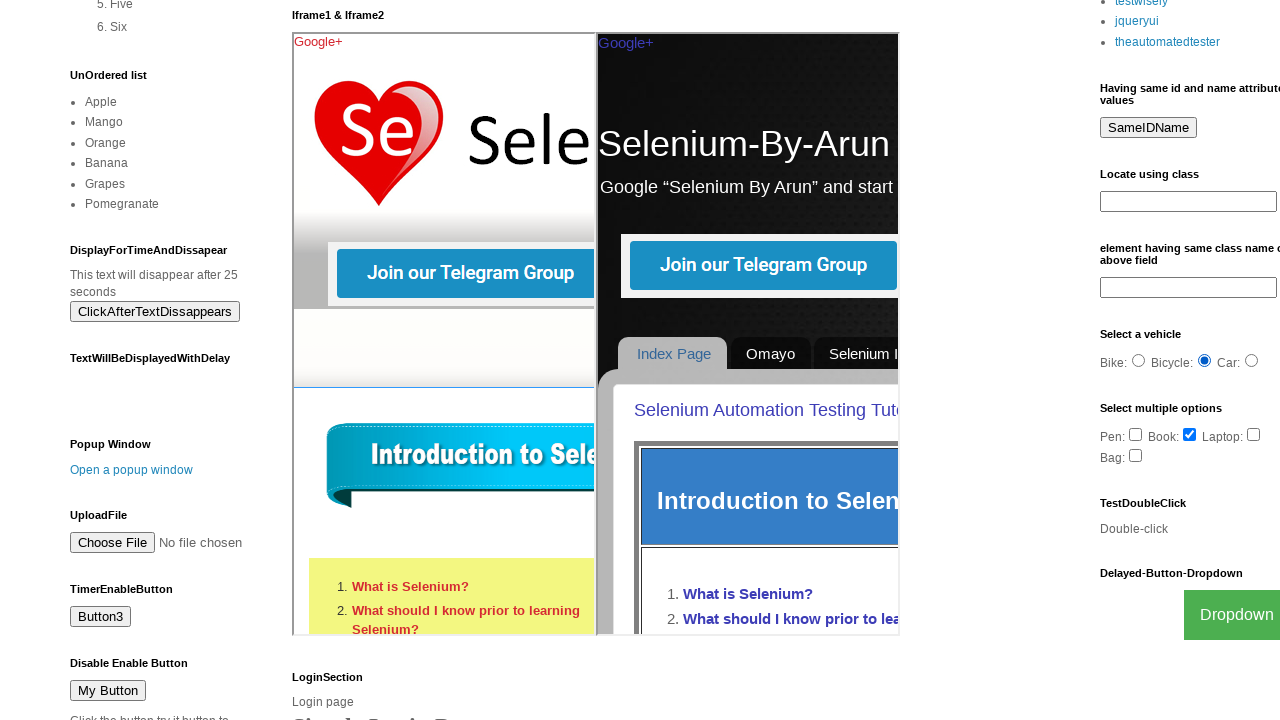

Clicked vehicle radio button 3 at (1252, 361) on [name='vehicle'] >> nth=2
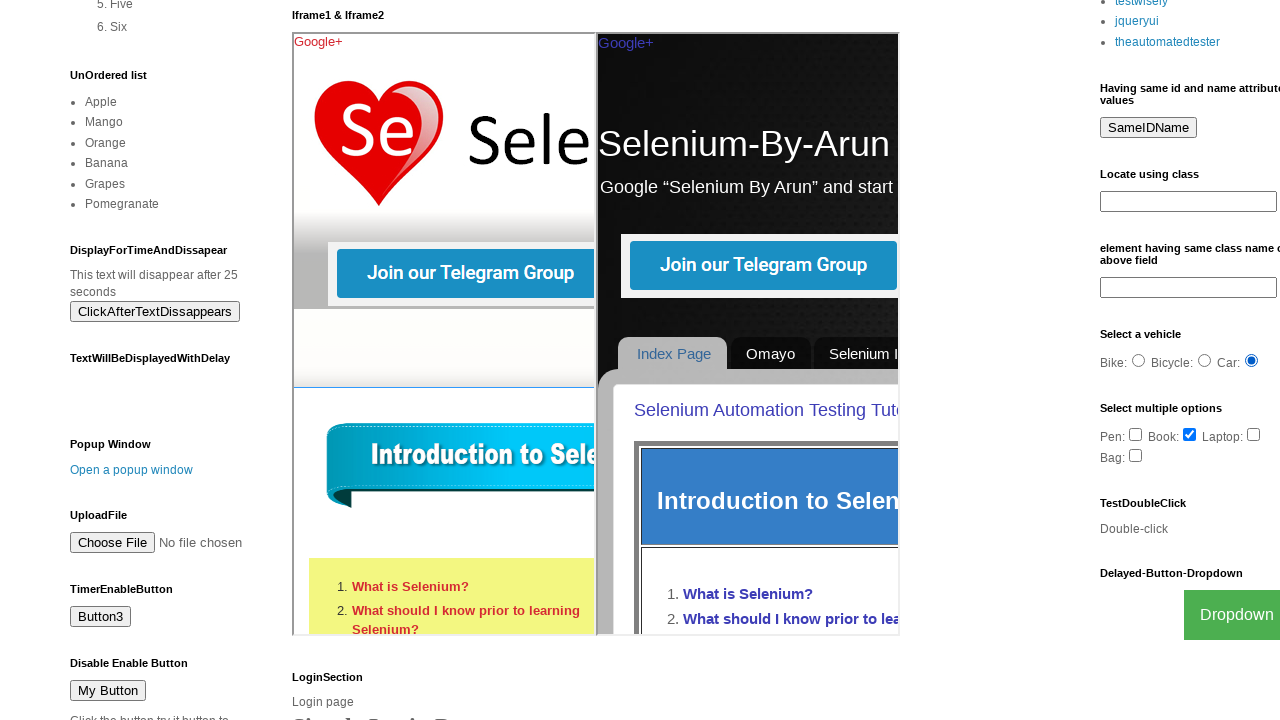

Verified vehicle radio button 3 is checked
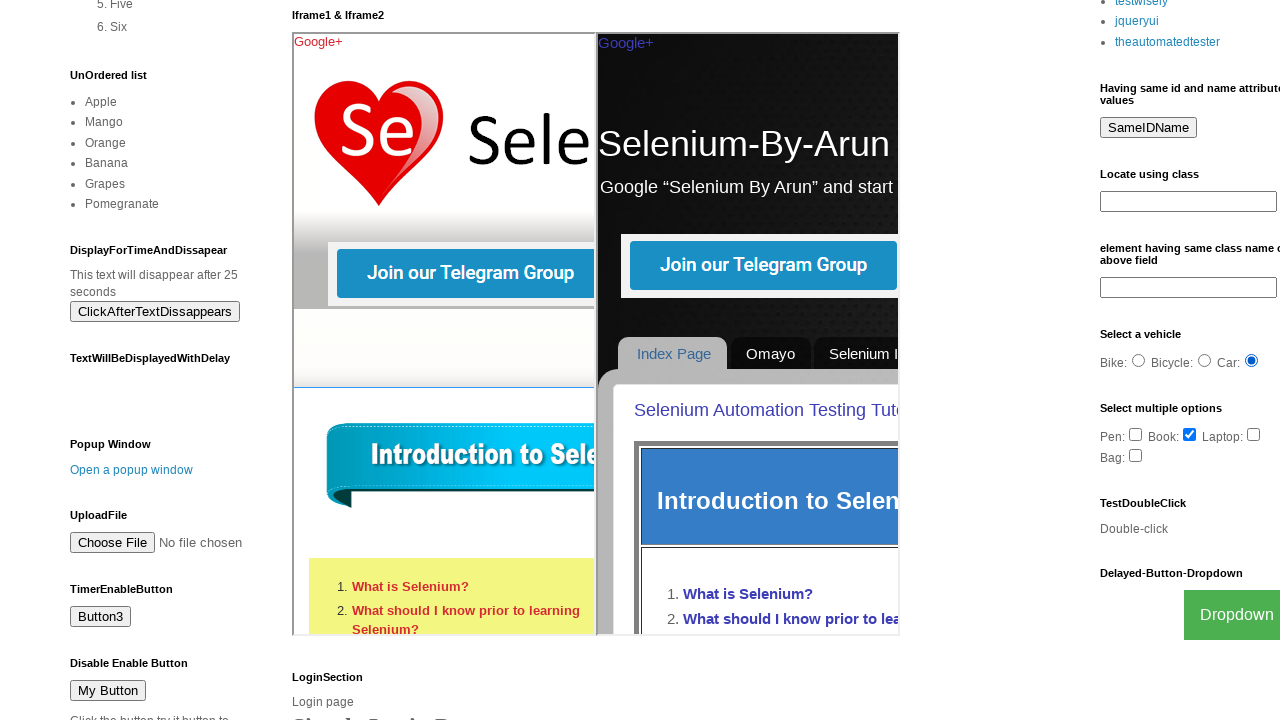

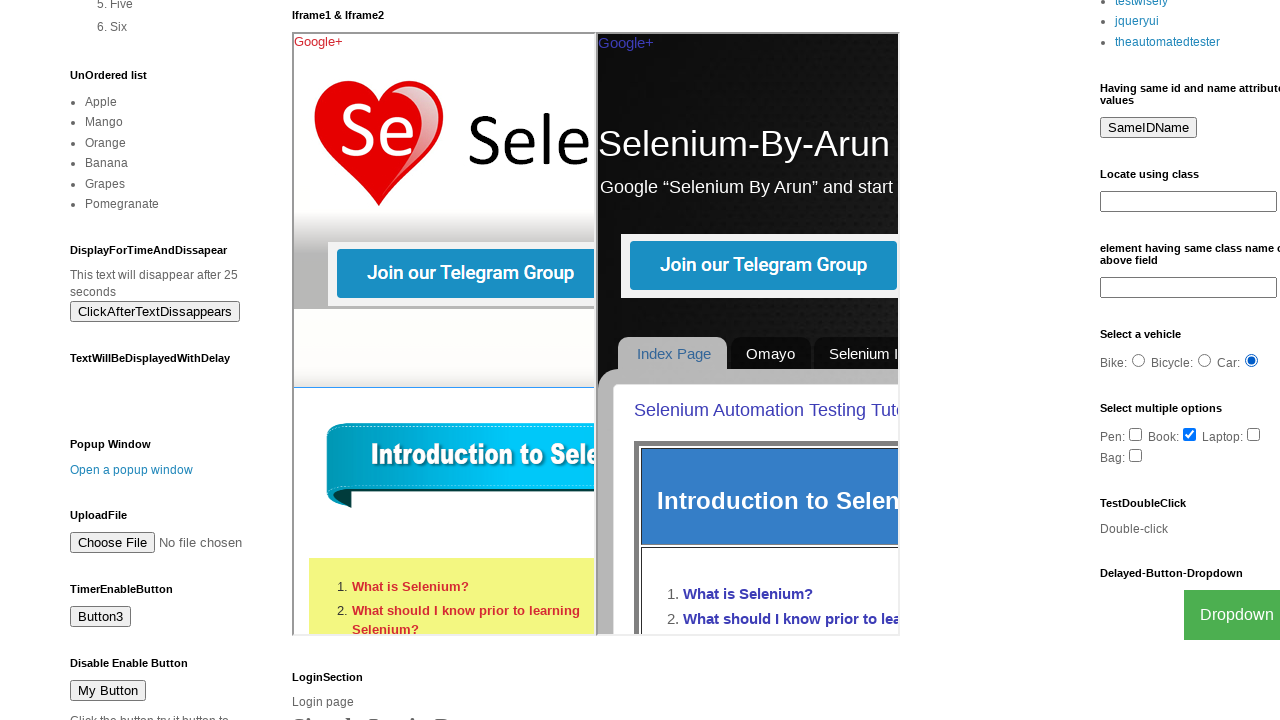